Verifies that the Zero Bank brand link text and href attribute values are correct on the login page

Starting URL: http://zero.webappsecurity.com/login.html

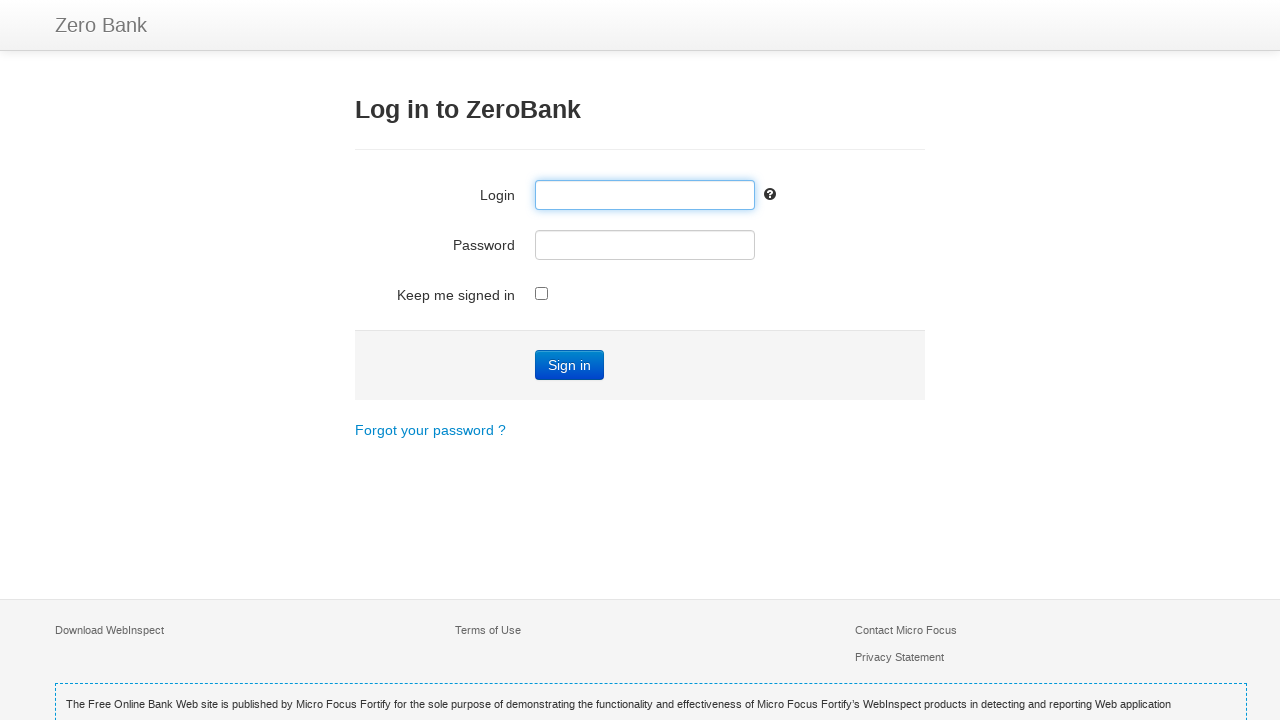

Navigated to Zero Bank login page
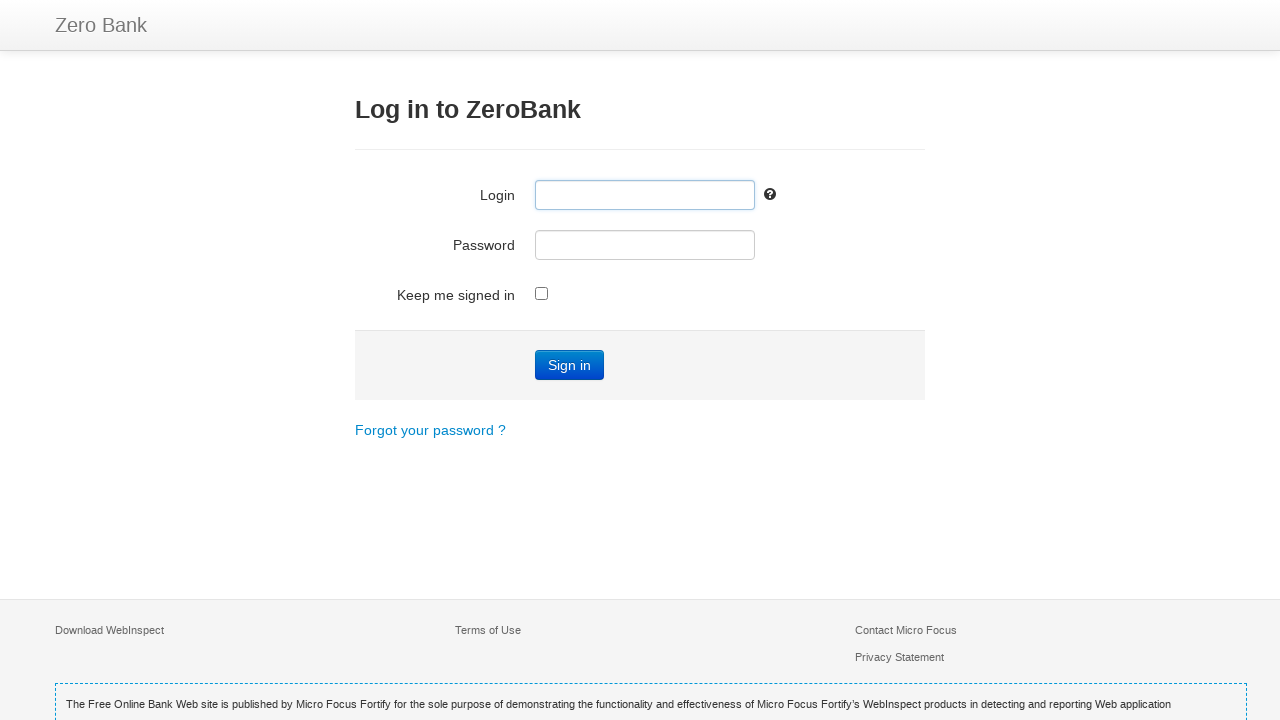

Located the Zero Bank brand link element
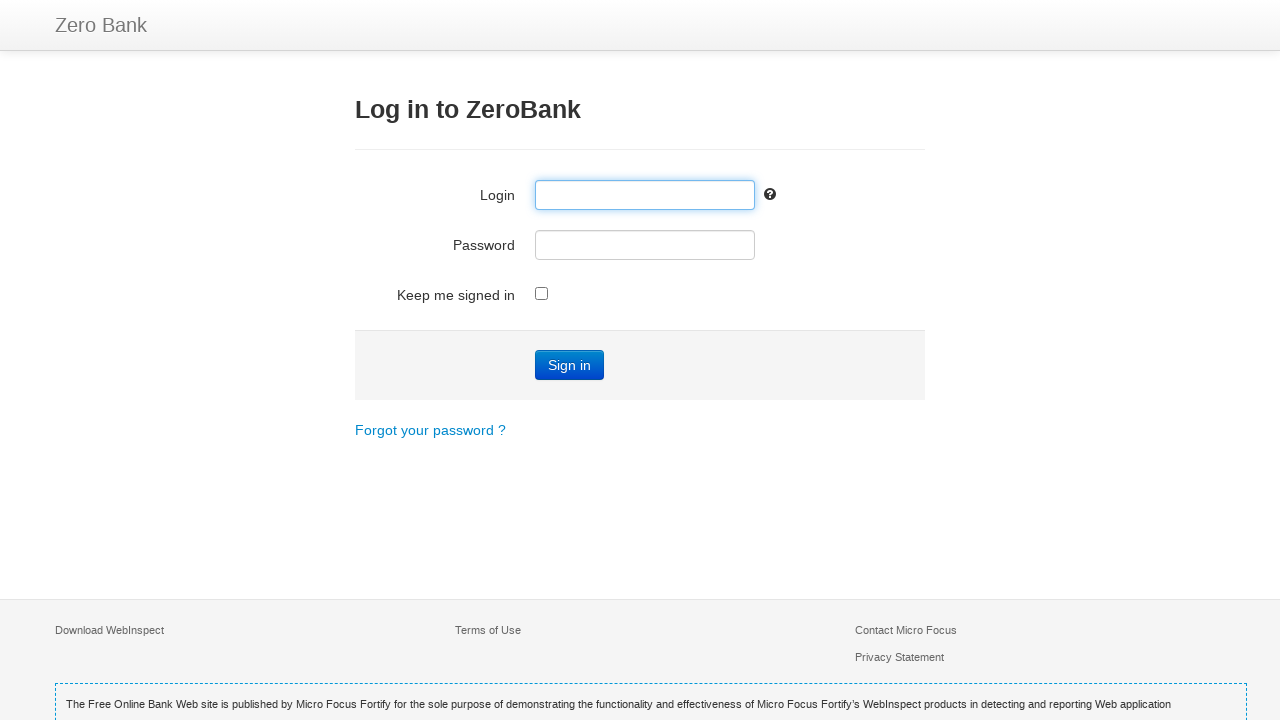

Retrieved brand link text
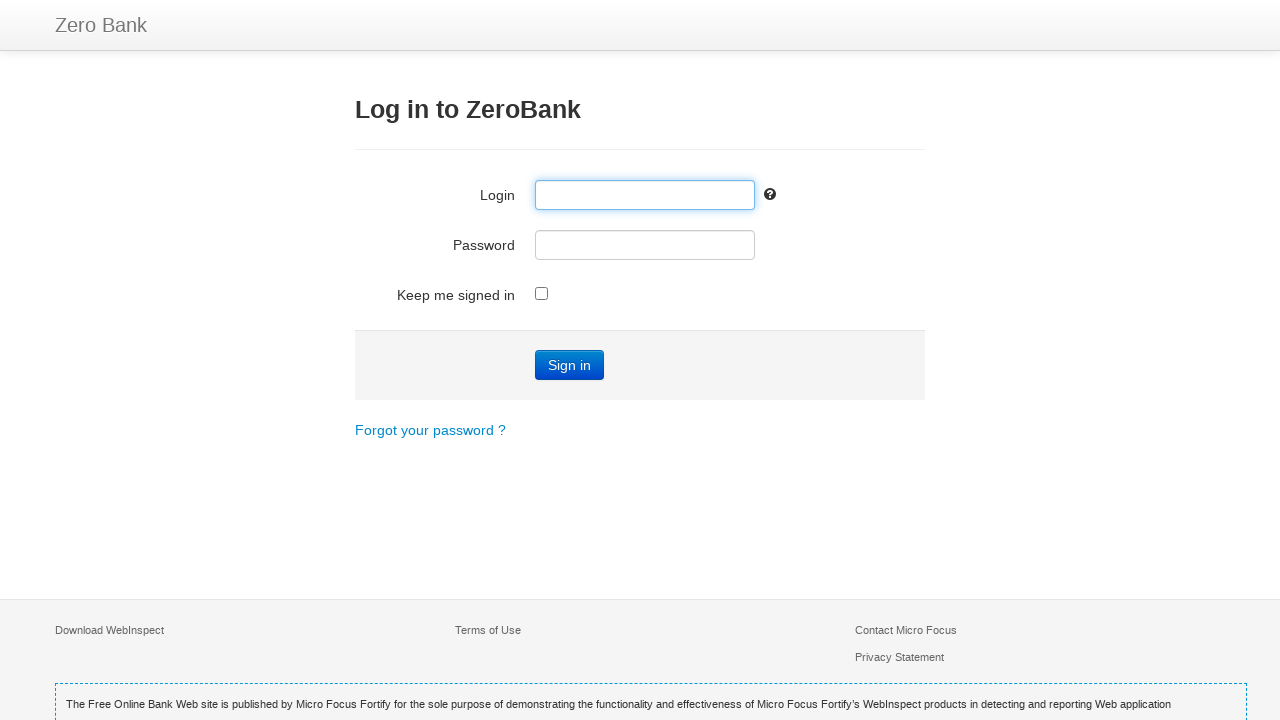

Verified brand link text is 'Zero Bank'
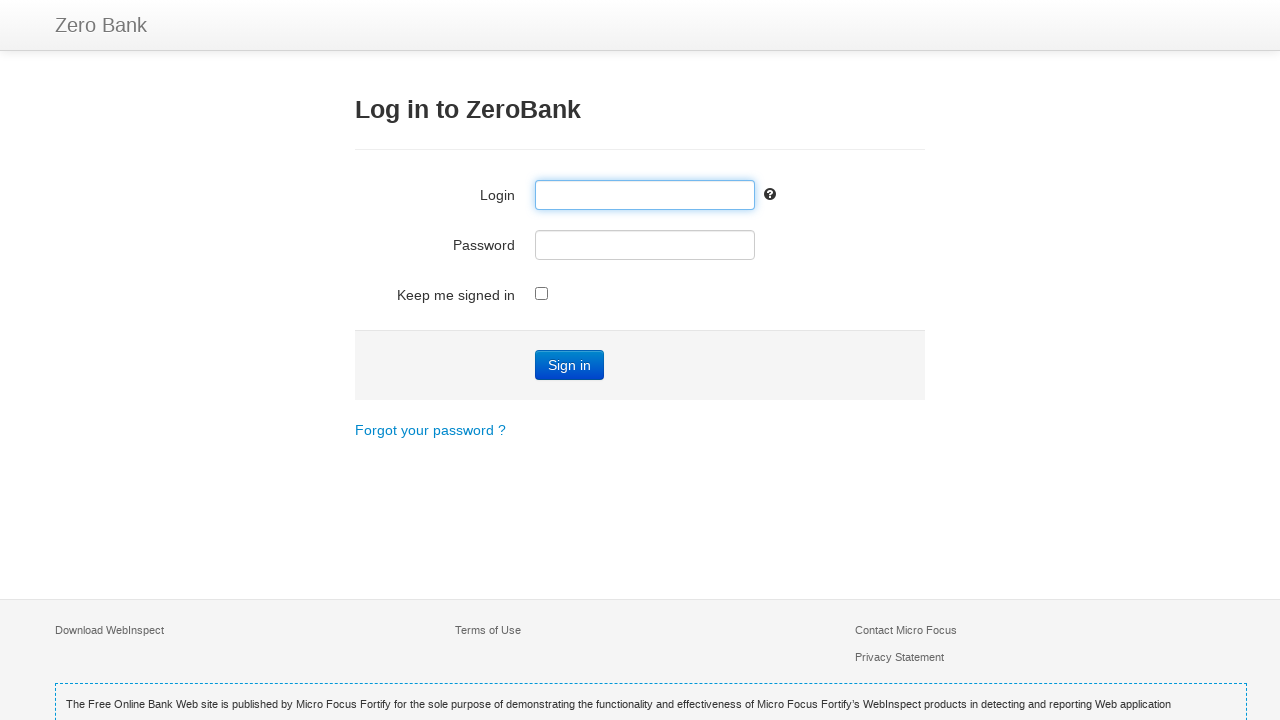

Retrieved brand link href attribute
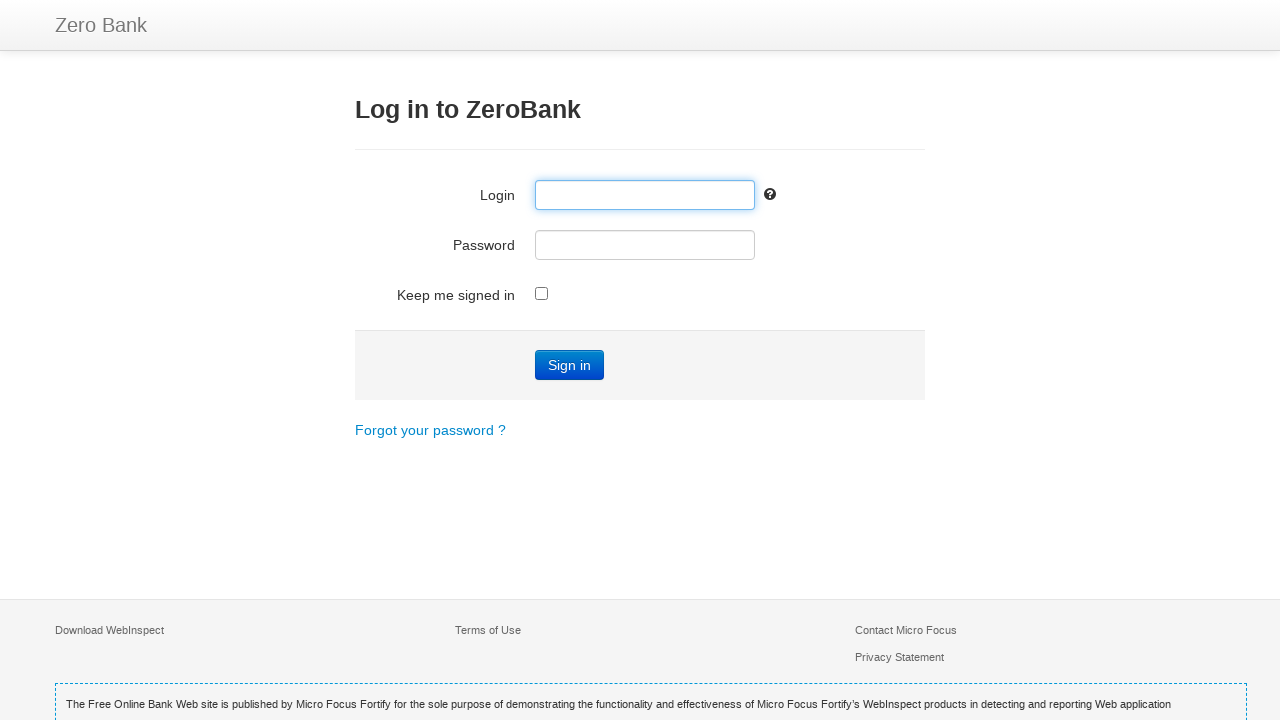

Verified brand link href contains 'index.html'
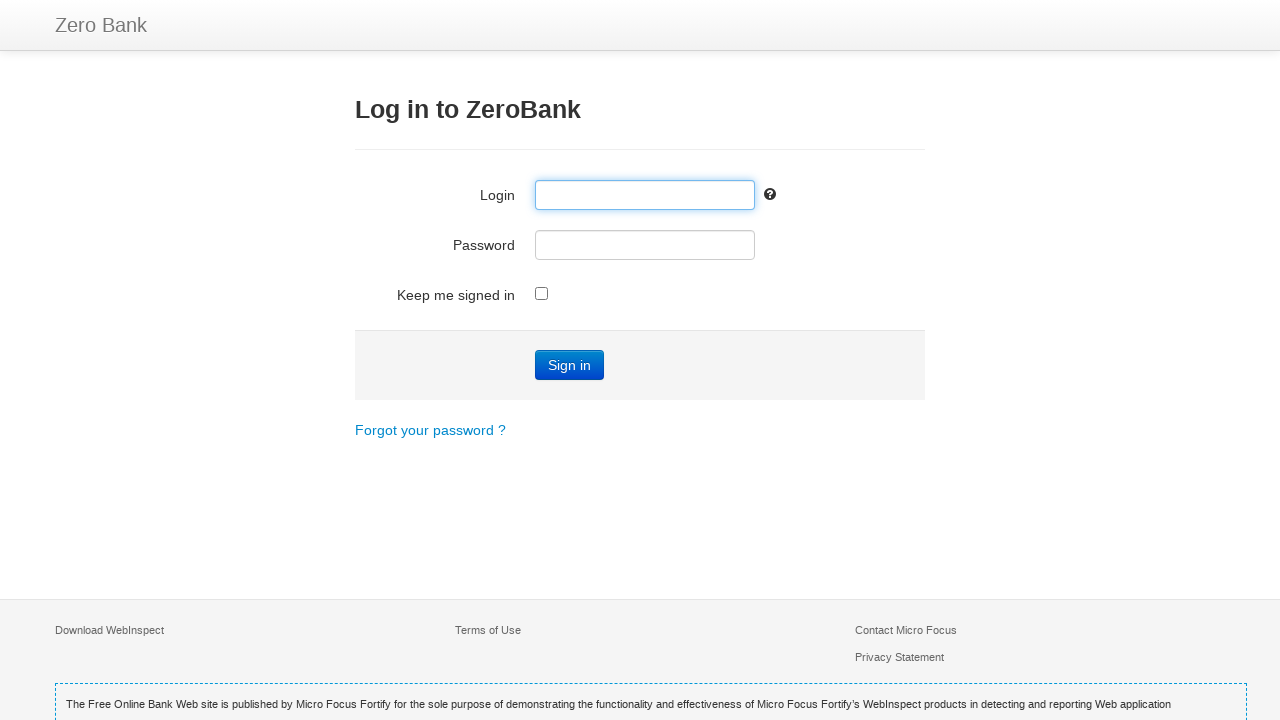

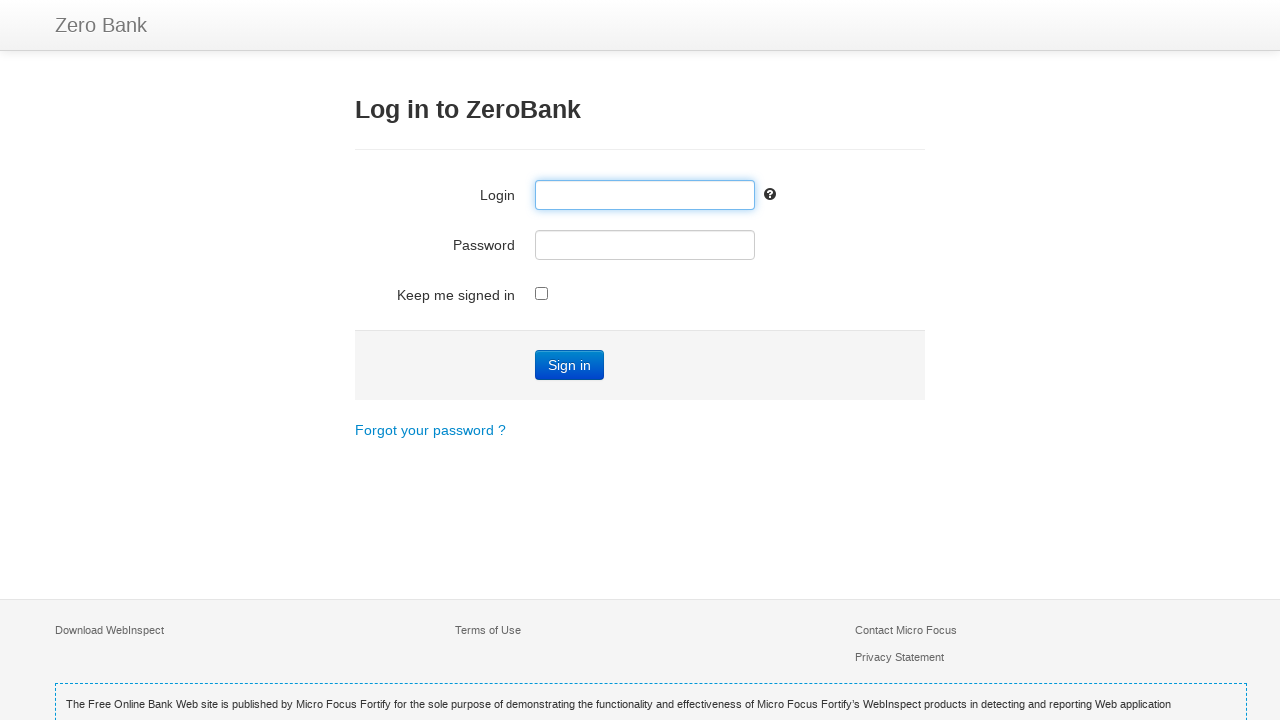